Demonstrates injecting jQuery and jQuery Growl library into a page, then displaying notification messages using JavaScript execution.

Starting URL: http://the-internet.herokuapp.com

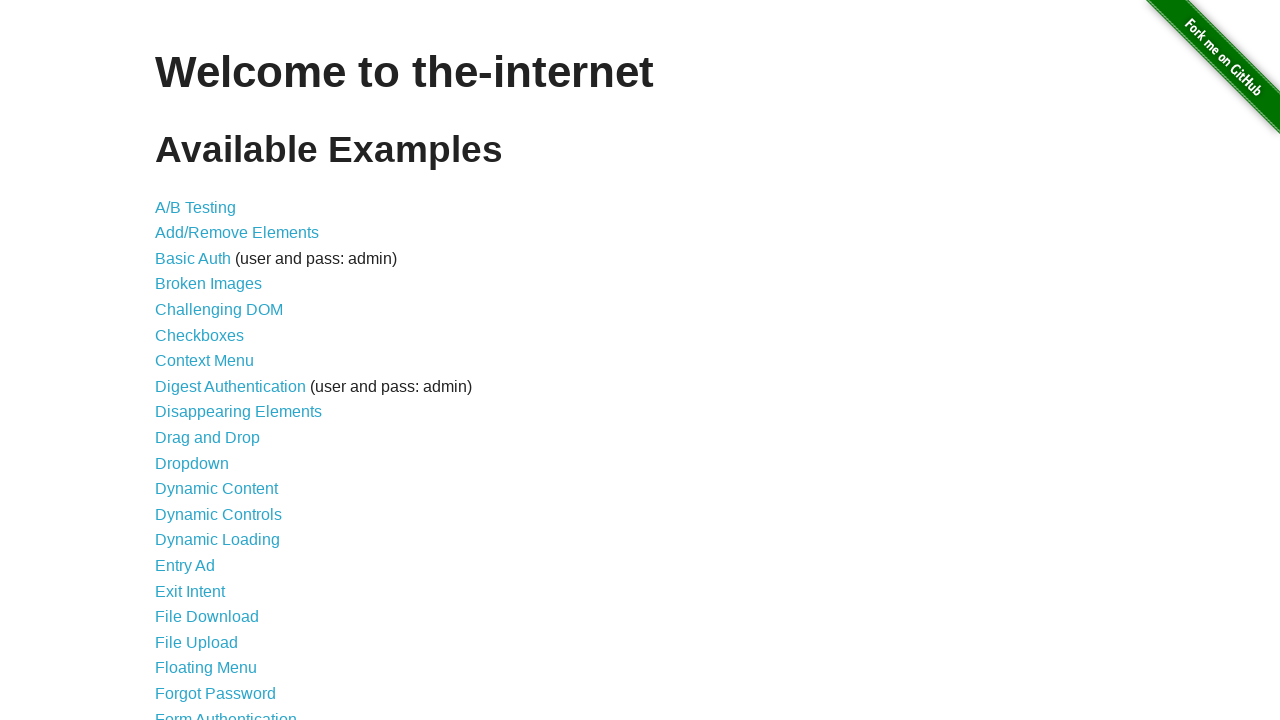

Injected jQuery library into page if not already present
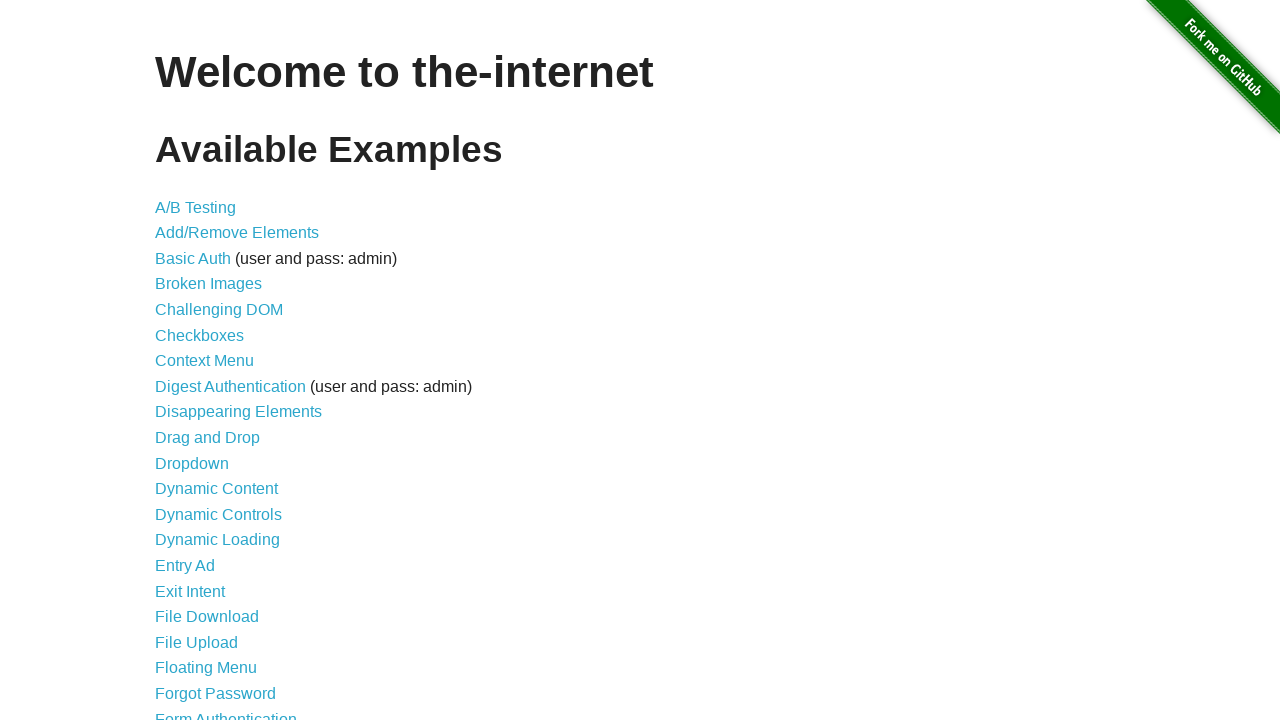

jQuery library loaded and ready
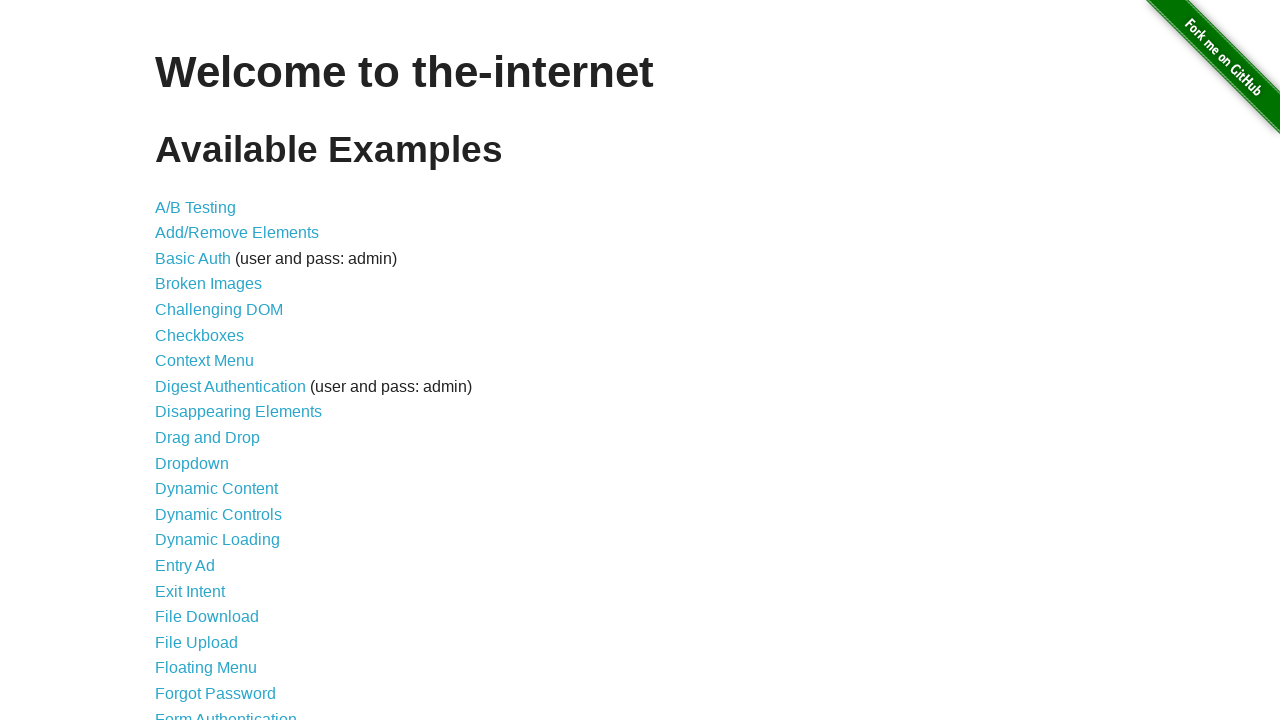

Loaded jQuery Growl script via getScript
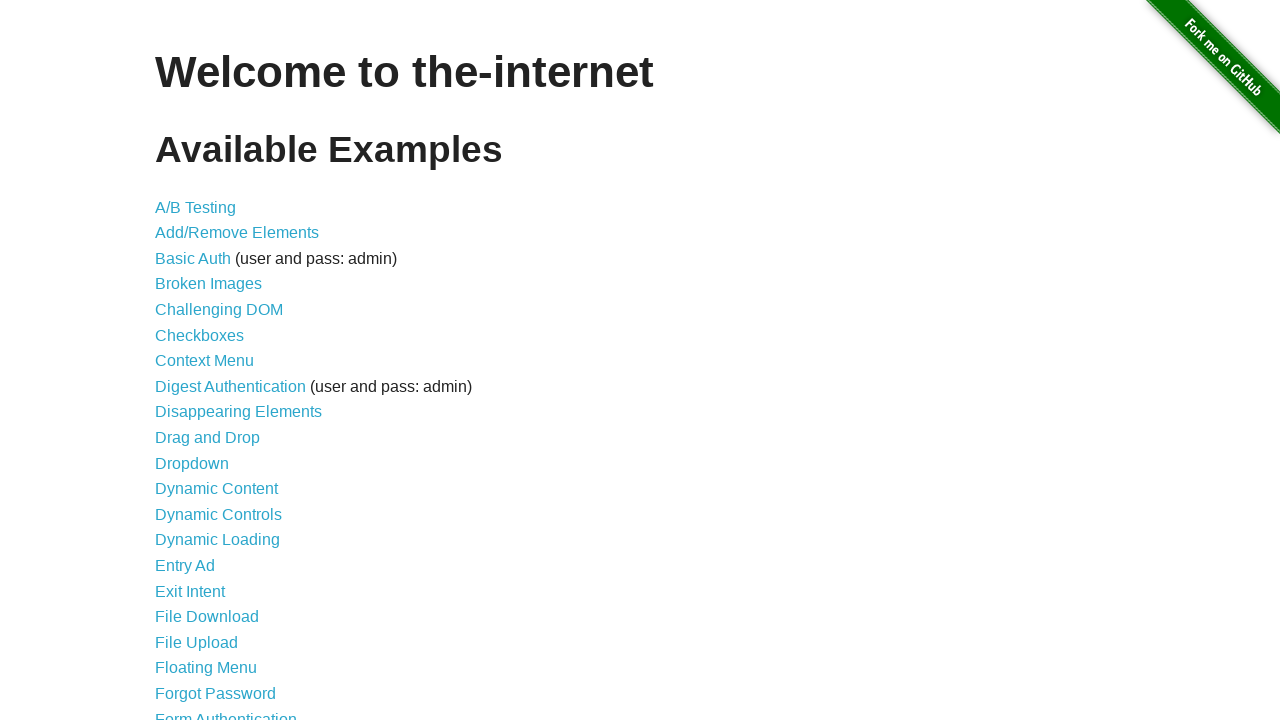

Appended jQuery Growl CSS stylesheet to page head
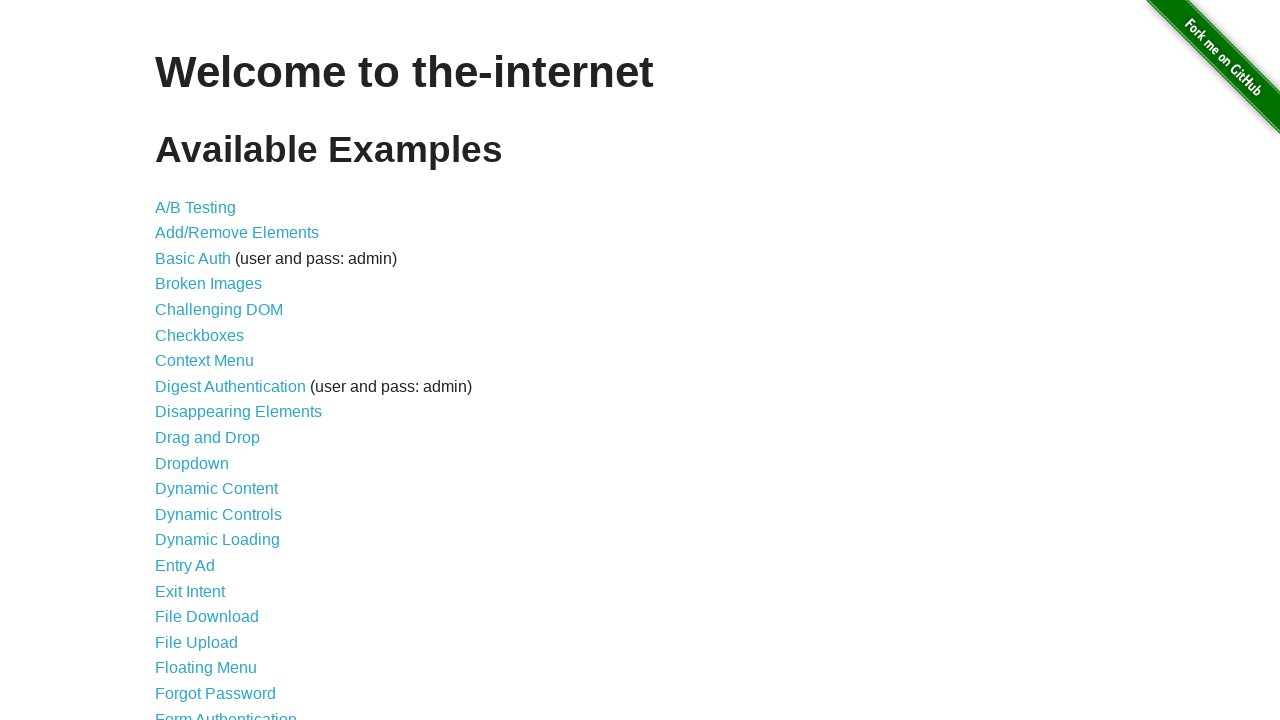

jQuery Growl function is now available
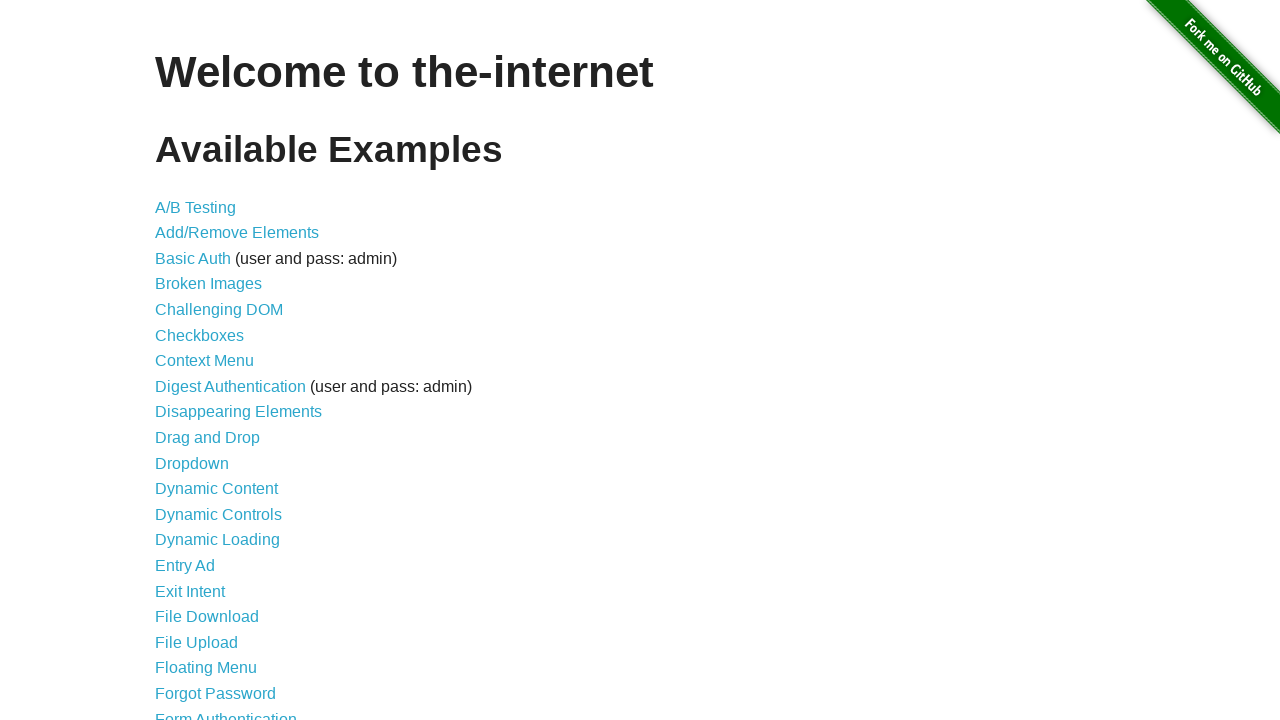

Displayed growl notification with title 'GET' and message '/'
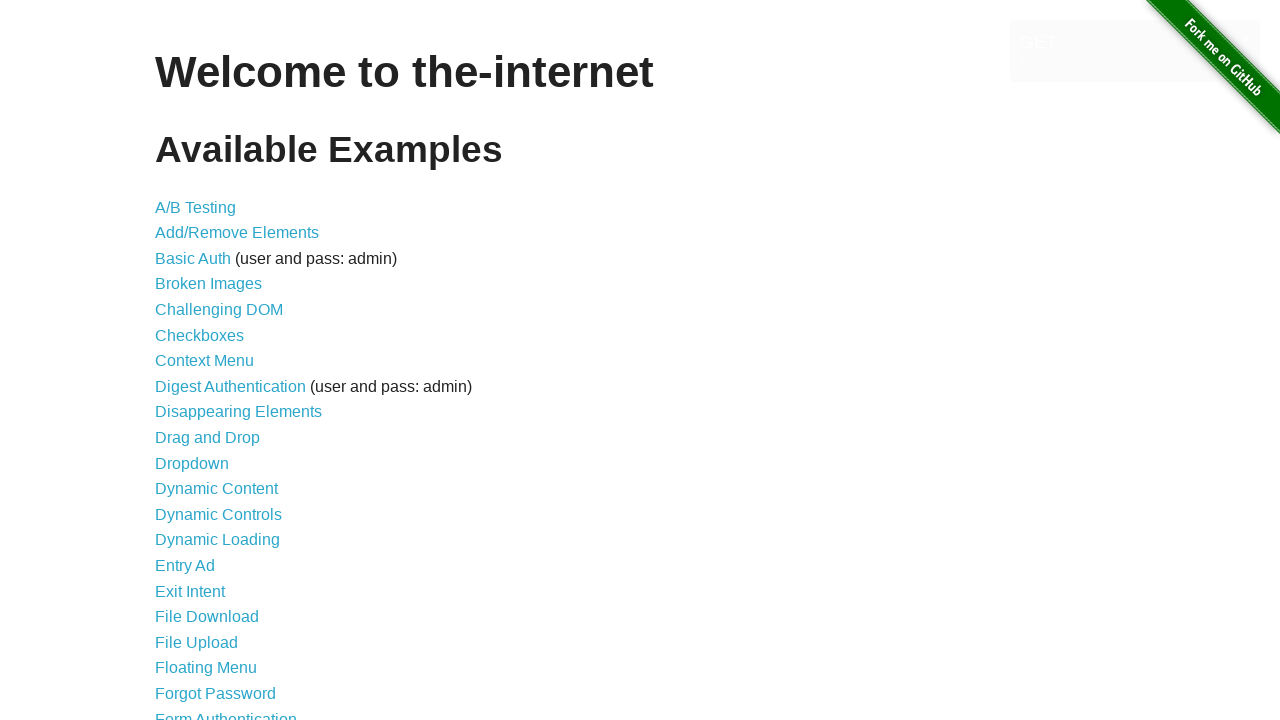

Growl notification element appeared on page
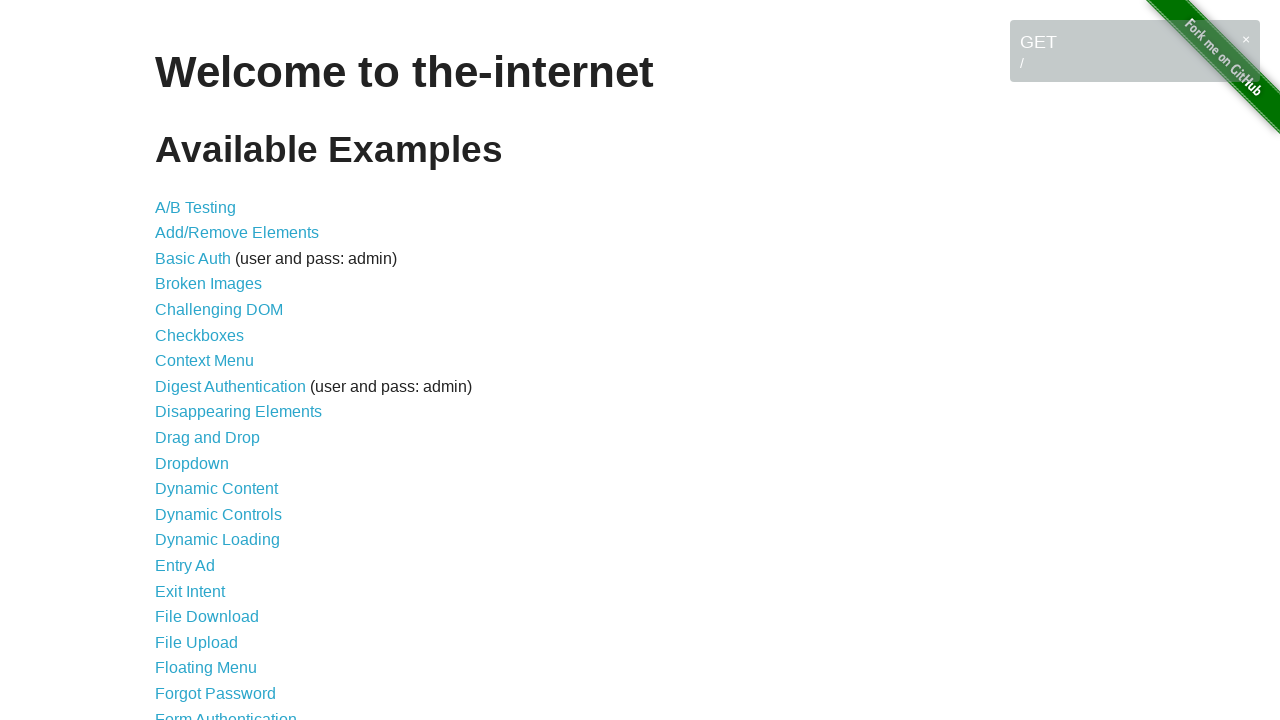

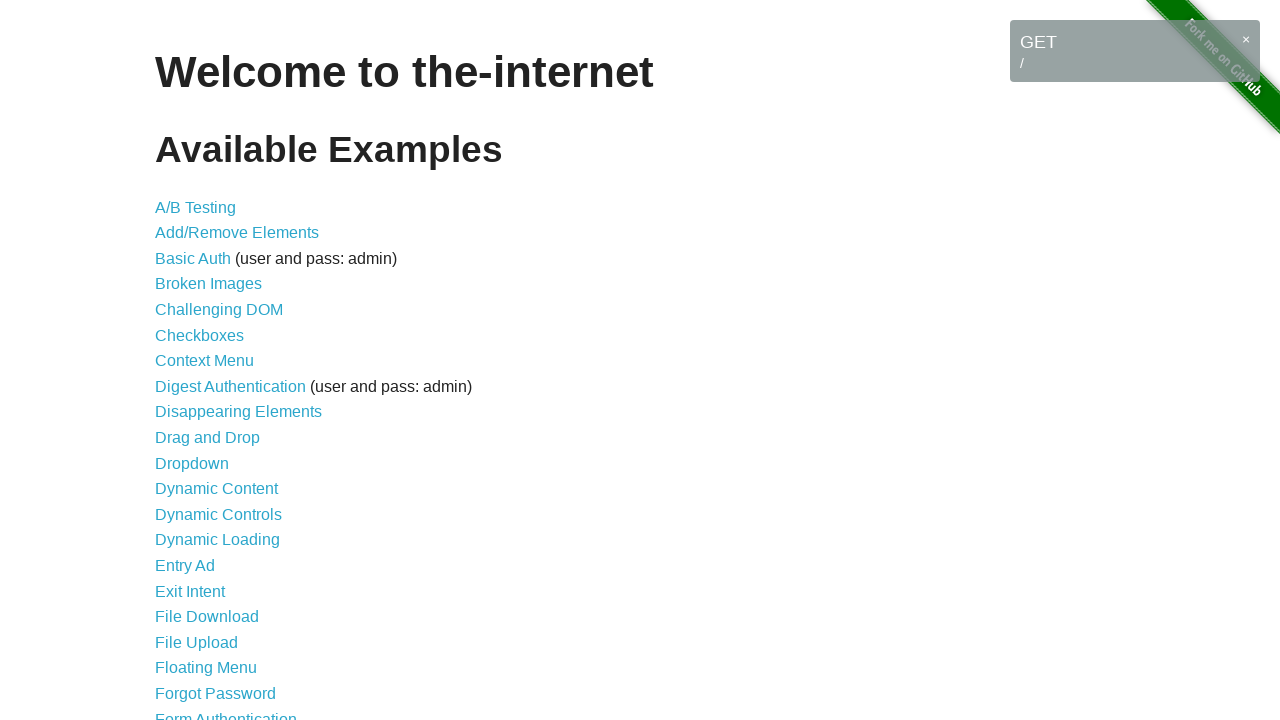